Tests jQuery UI slider functionality by dragging the slider handle to the middle position

Starting URL: http://jqueryui.com/slider/

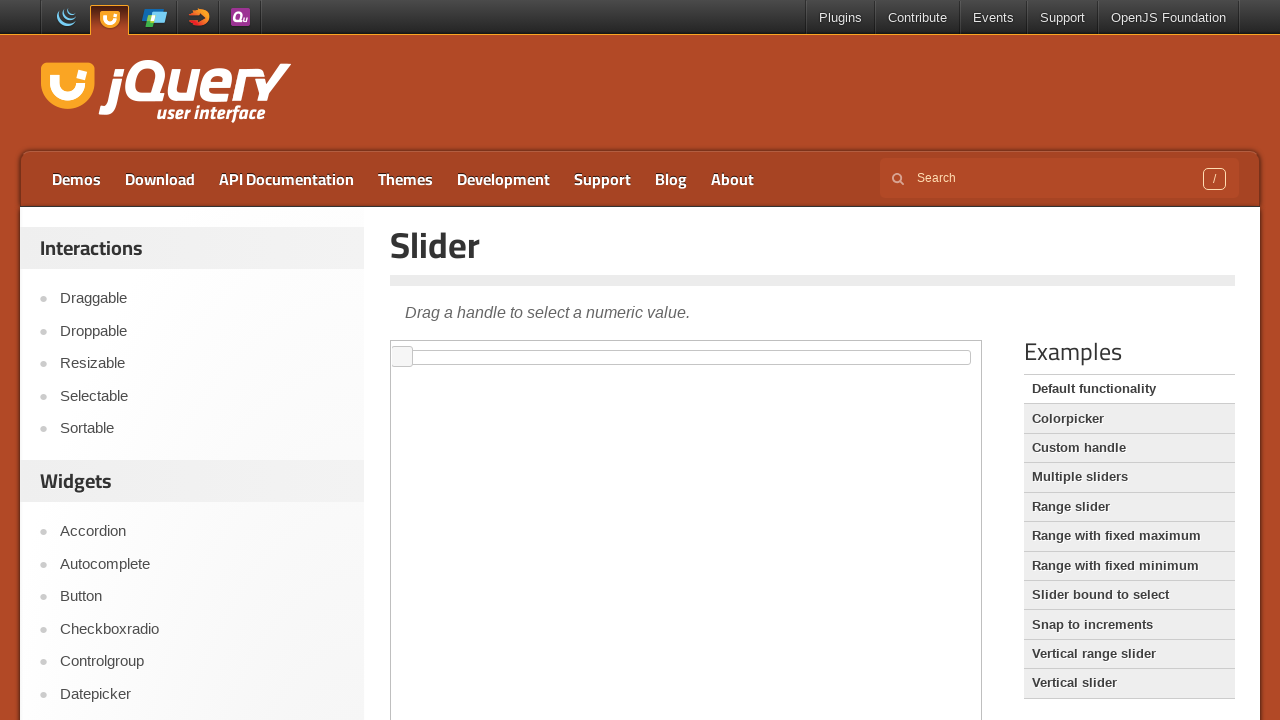

Located iframe containing slider demo
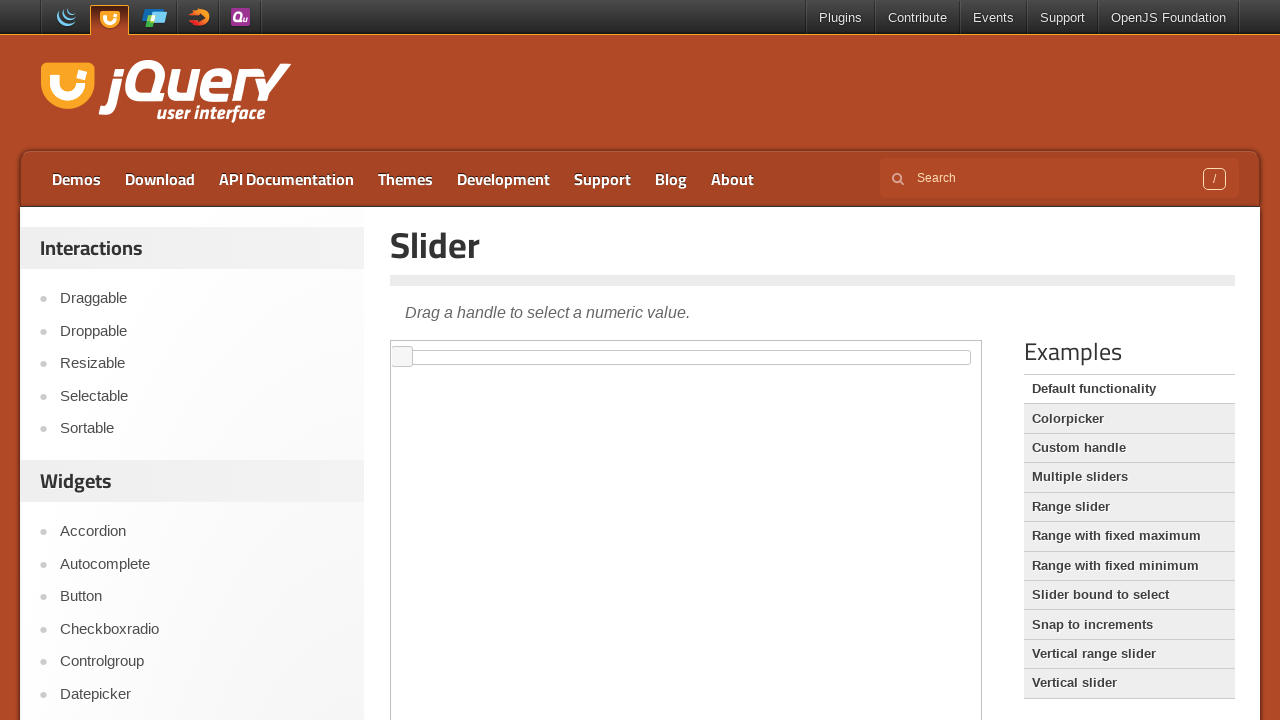

Located slider container element
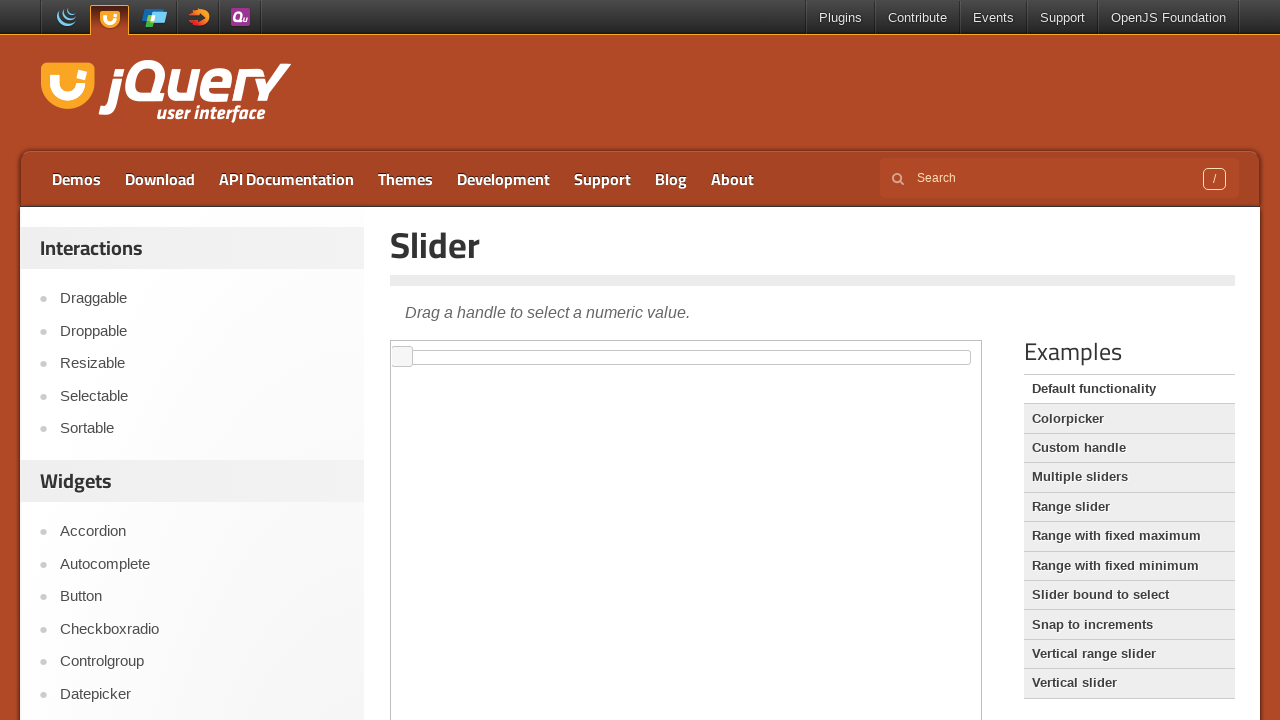

Located slider handle element
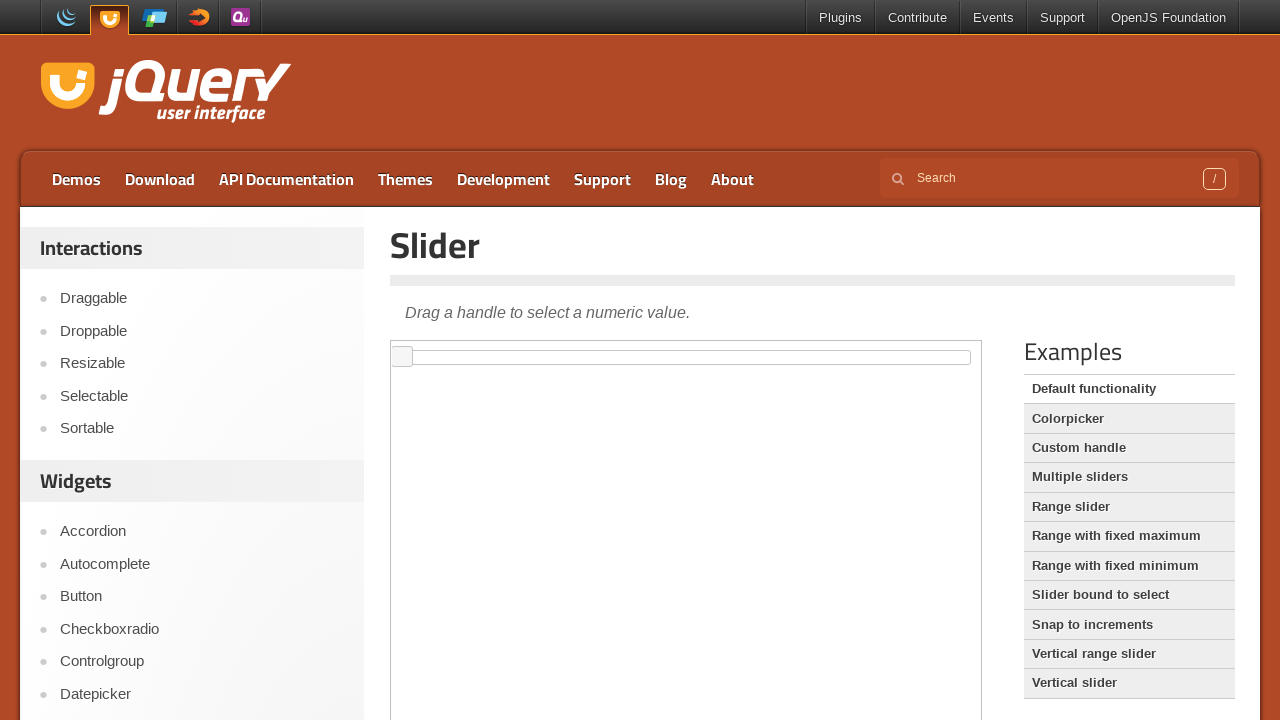

Retrieved slider container bounding box
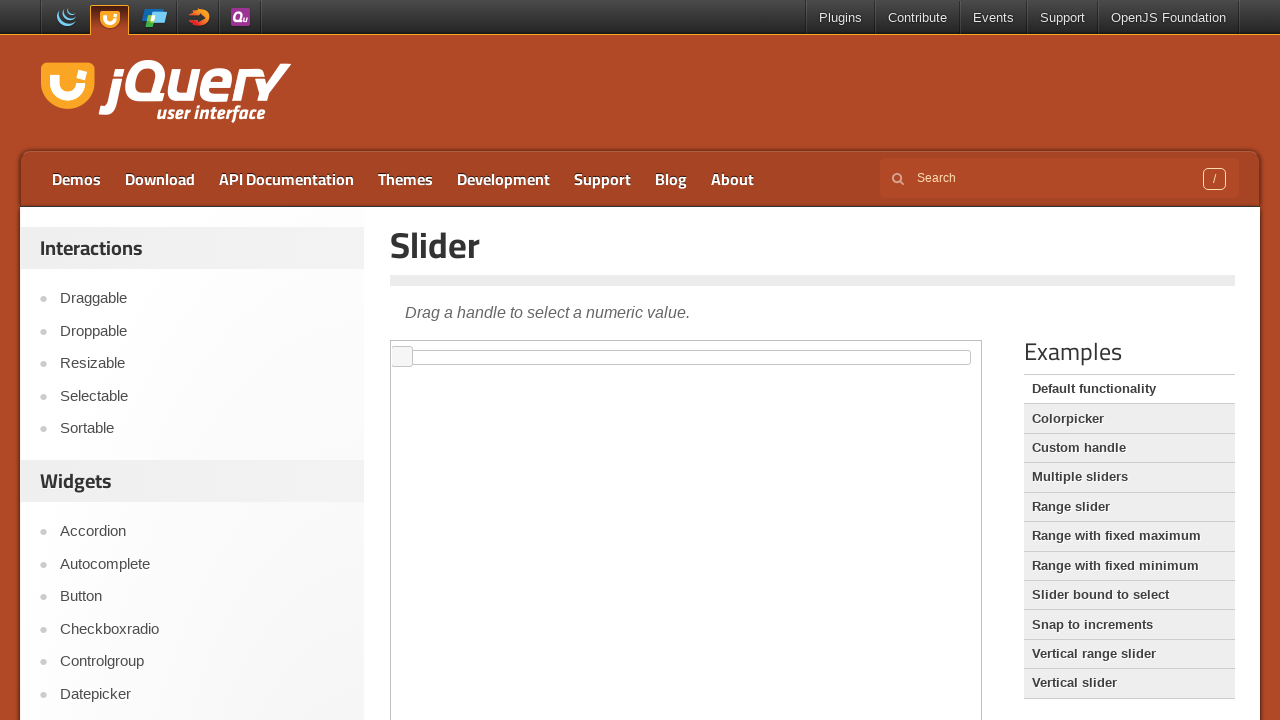

Calculated middle position of slider
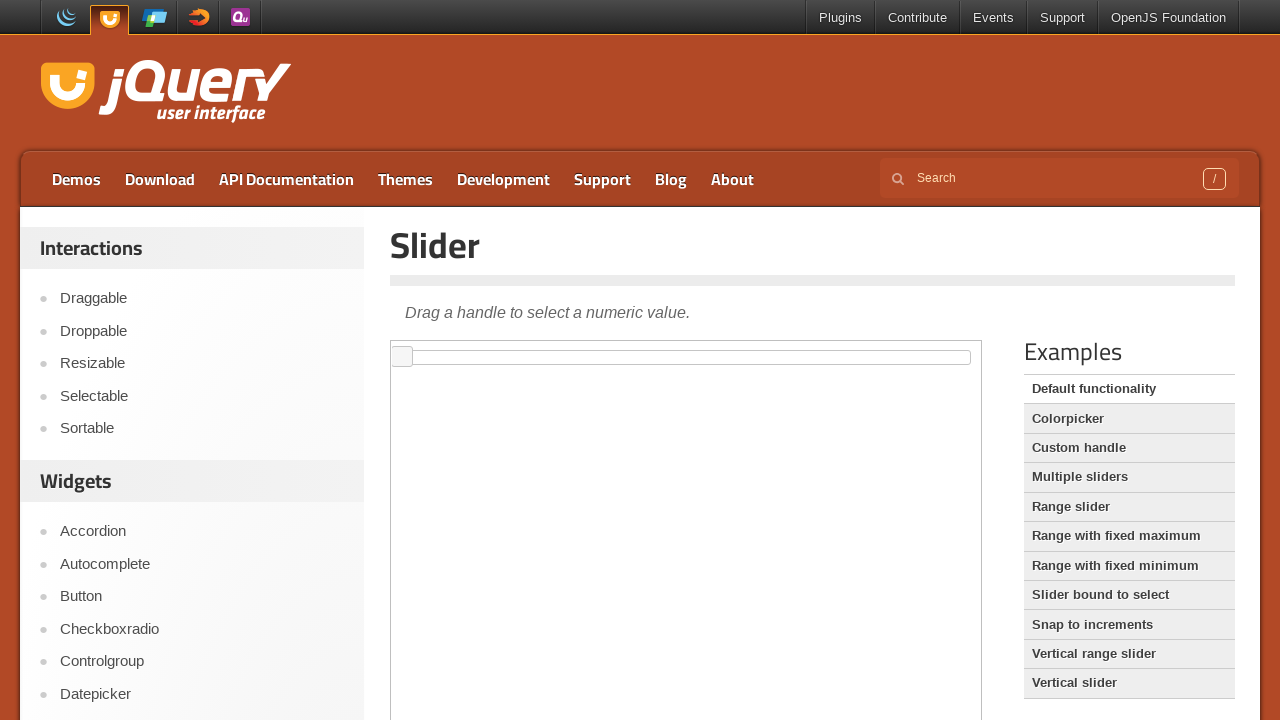

Dragged slider handle to middle position at (687, 351)
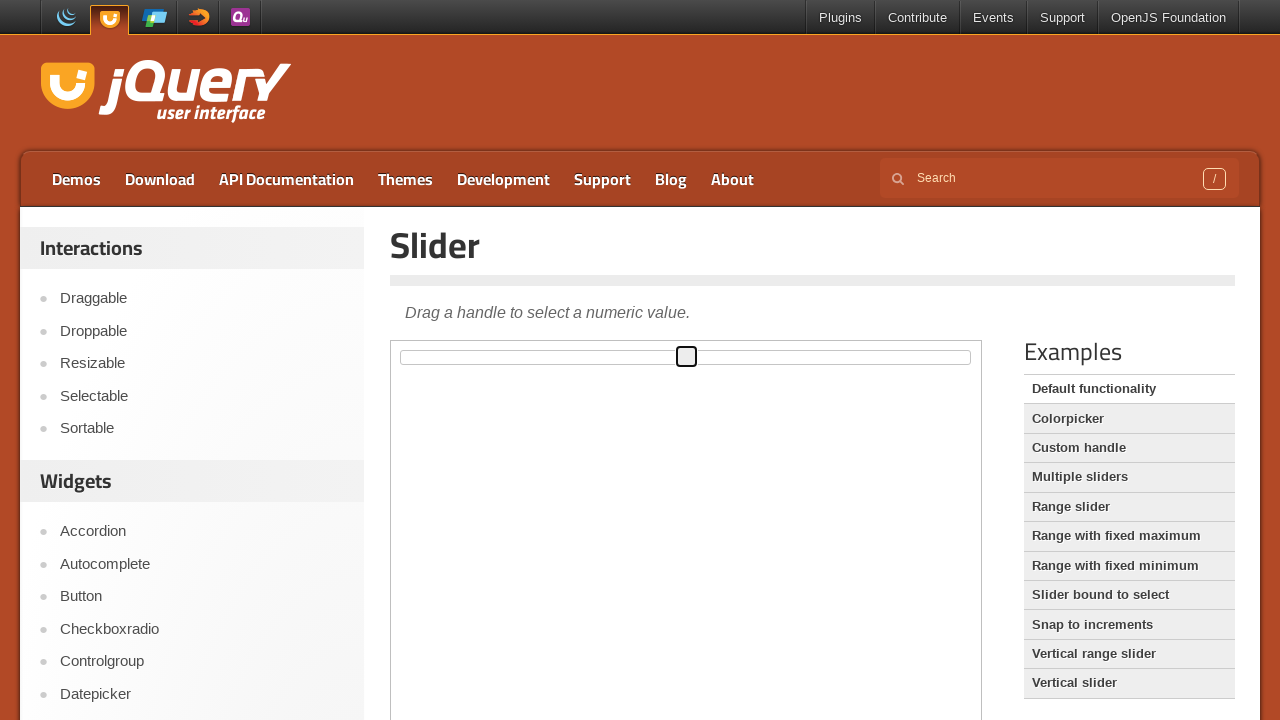

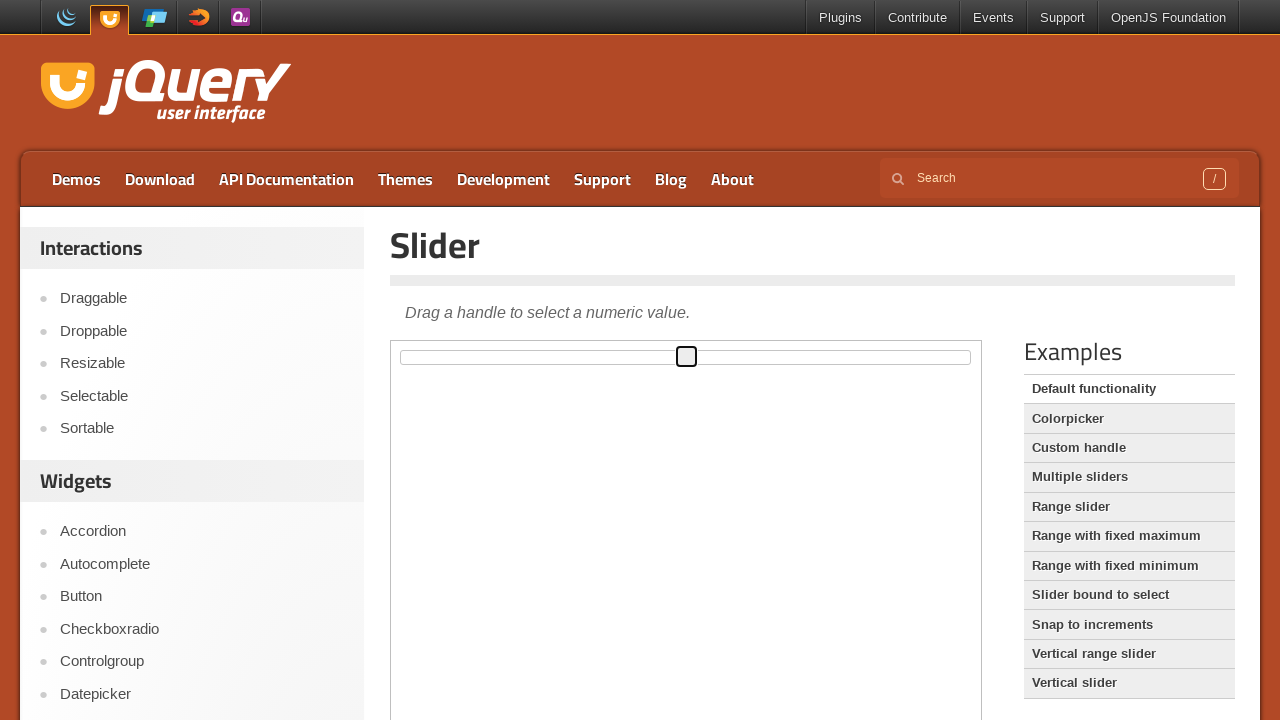